Tests drag and drop functionality by dragging an element 100 pixels horizontally on a W3Schools demo page

Starting URL: https://www.w3schools.com/howto/howto_js_draggable.asp

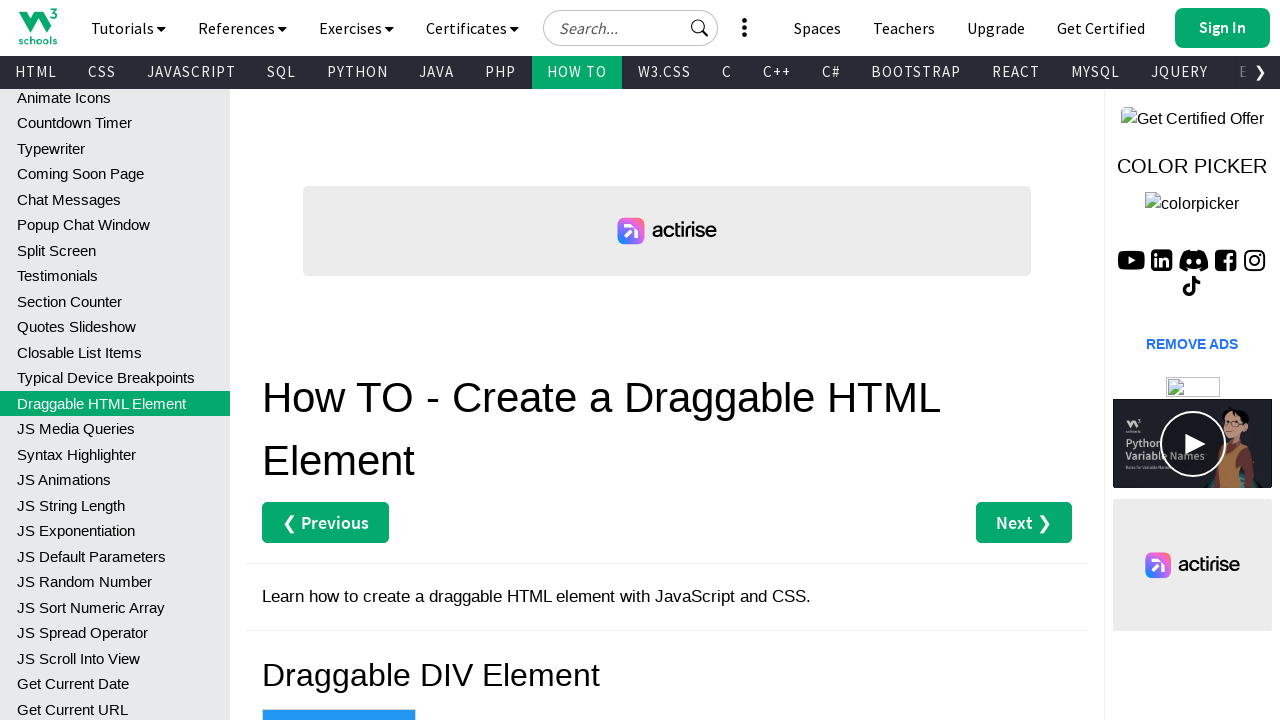

Located the draggable element header with ID 'mydivheader'
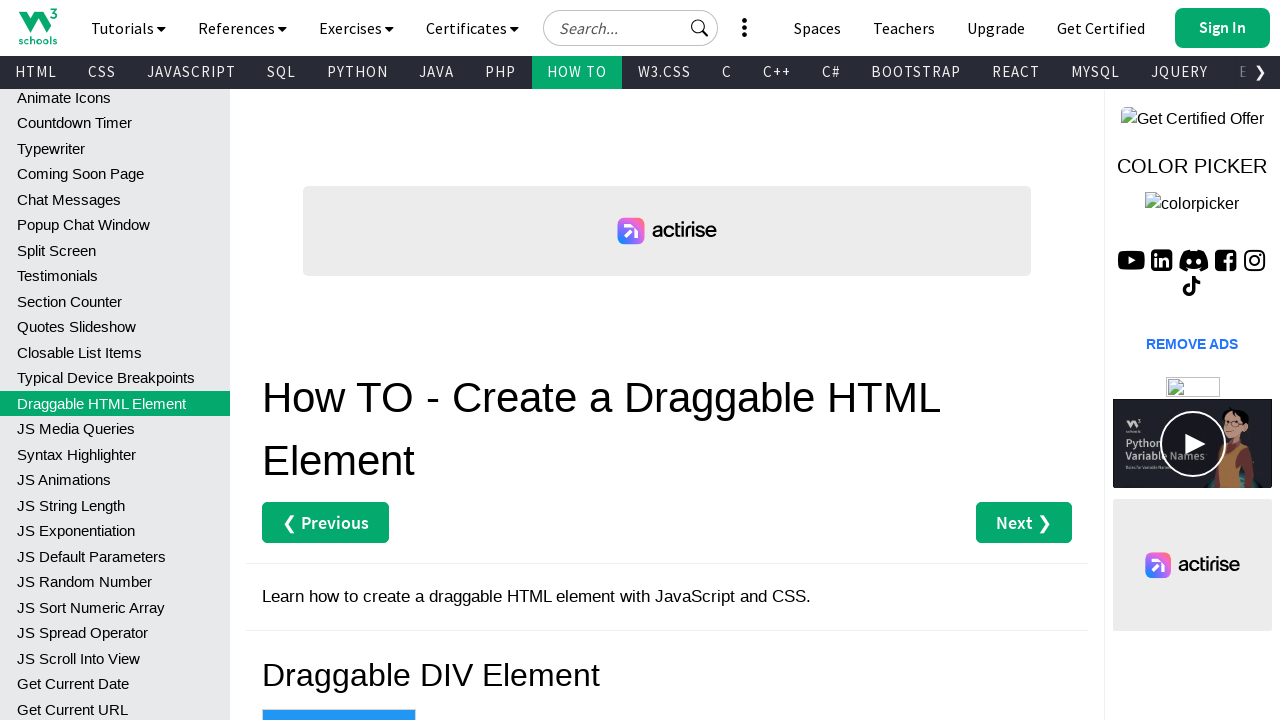

Dragged the element 100 pixels horizontally to the right at (363, 676)
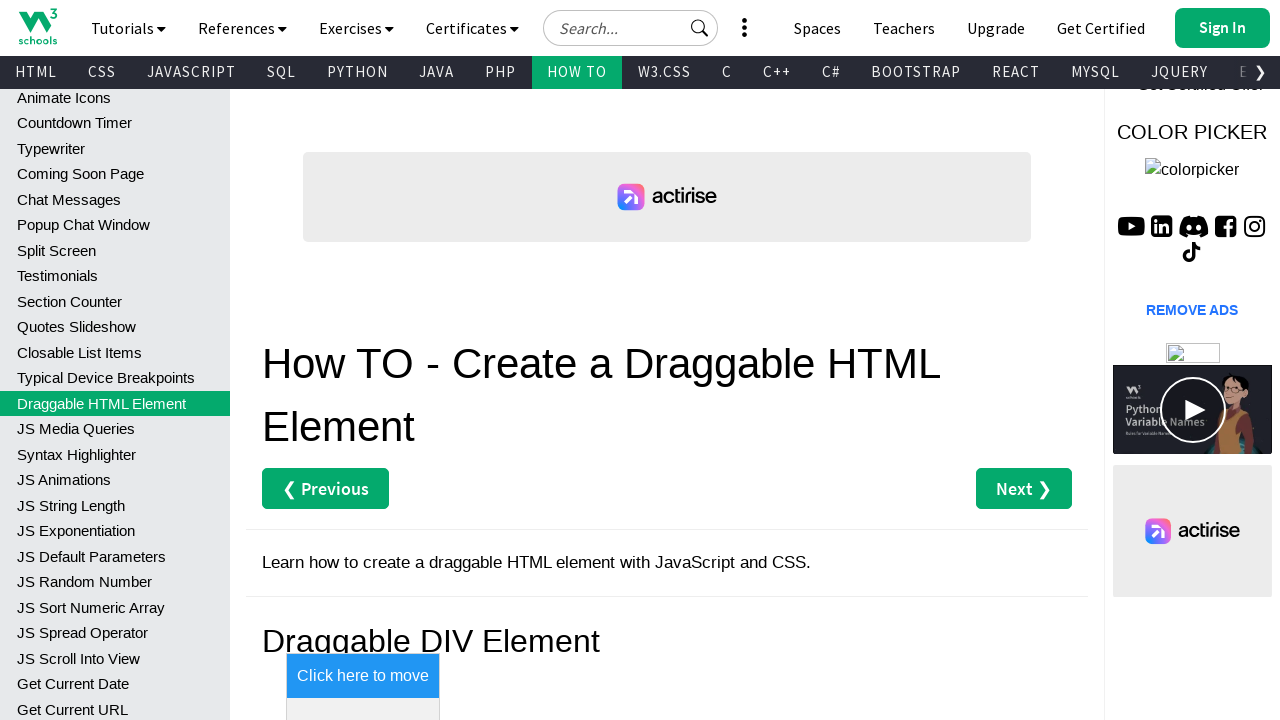

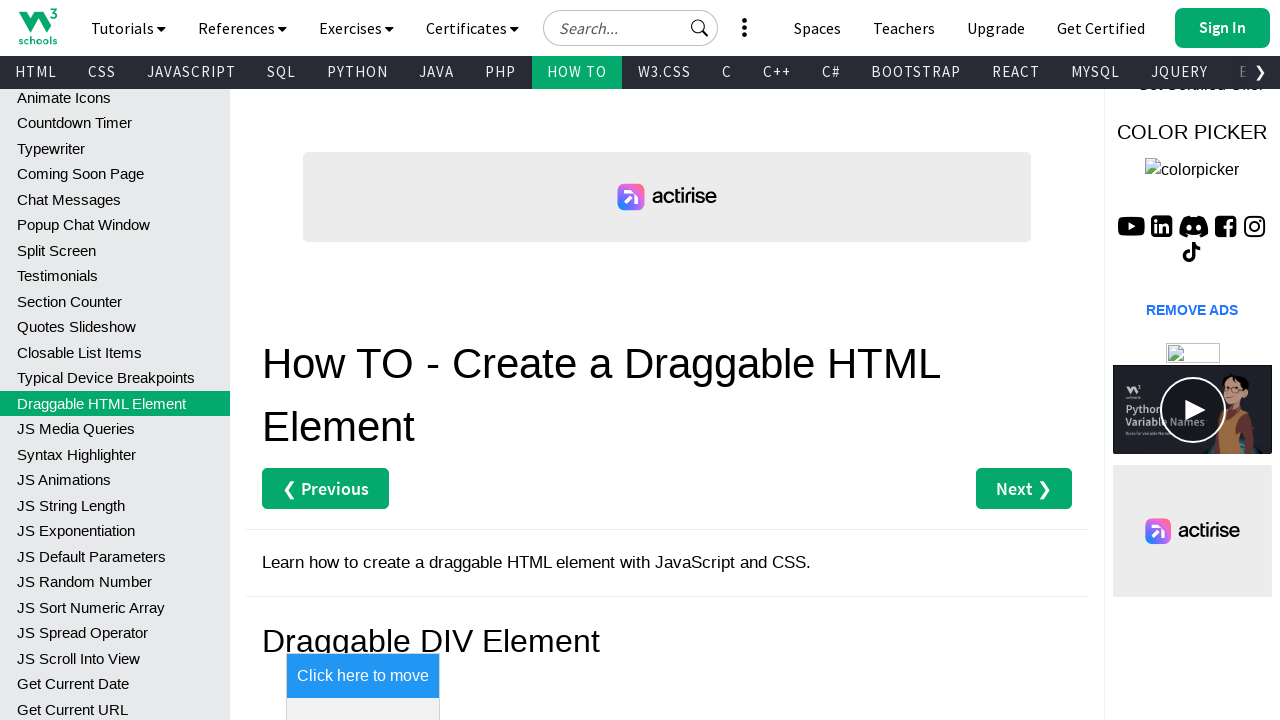